Tests dynamic loading page by clicking start, waiting for form to appear, filling credentials and verifying error message

Starting URL: http://practice.cydeo.com/dynamic_loading/1

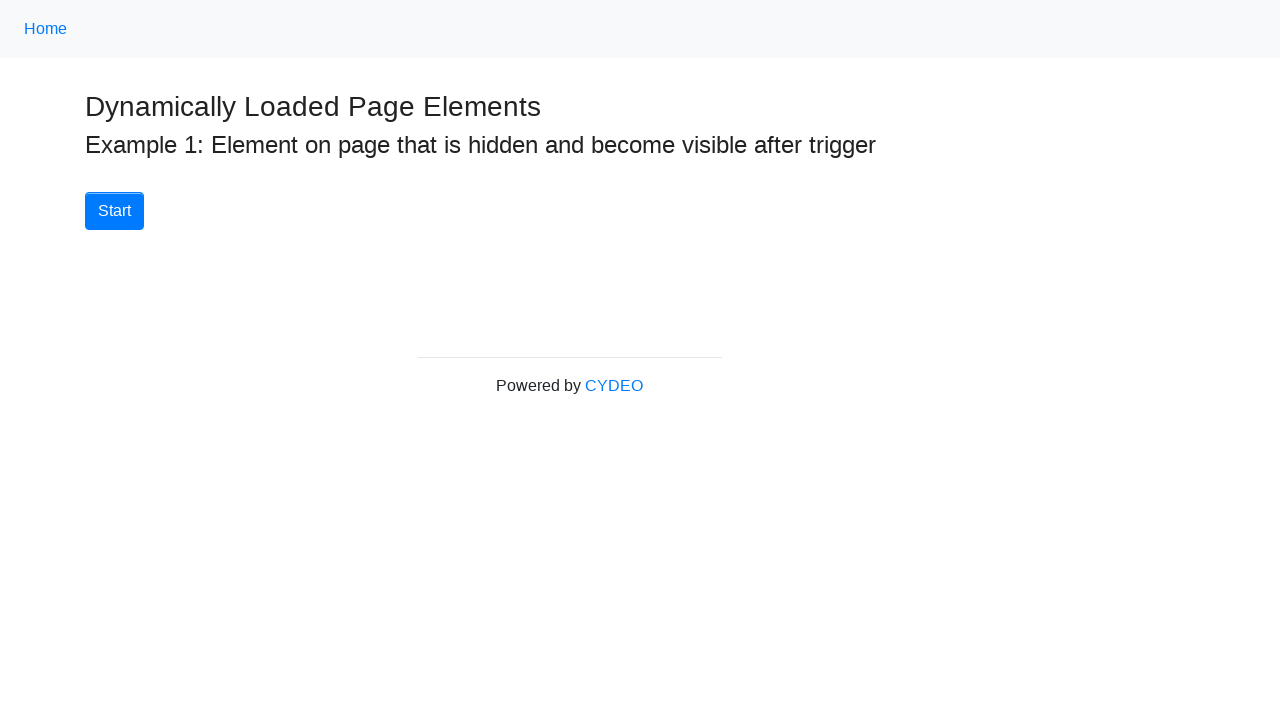

Clicked start button to begin dynamic loading at (114, 211) on xpath=//div[@id='start']/button
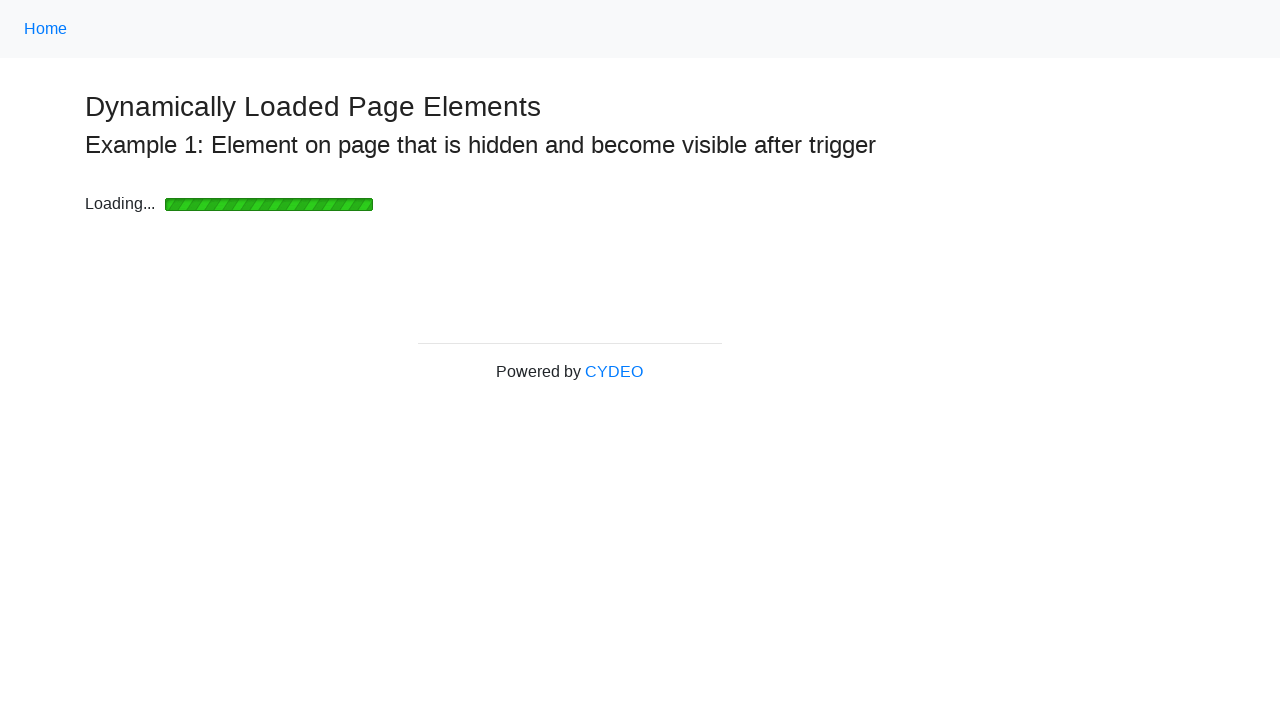

Form appeared after loading completed
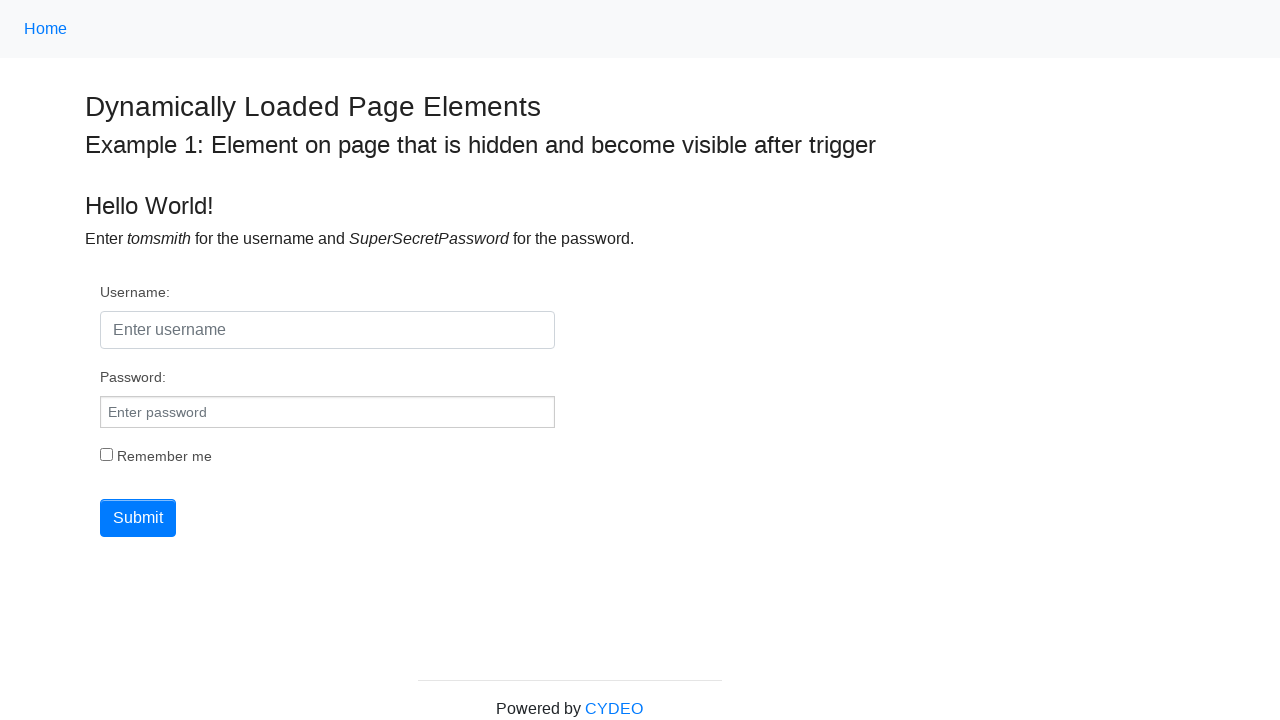

Filled username field with 'tomsmith' on #username
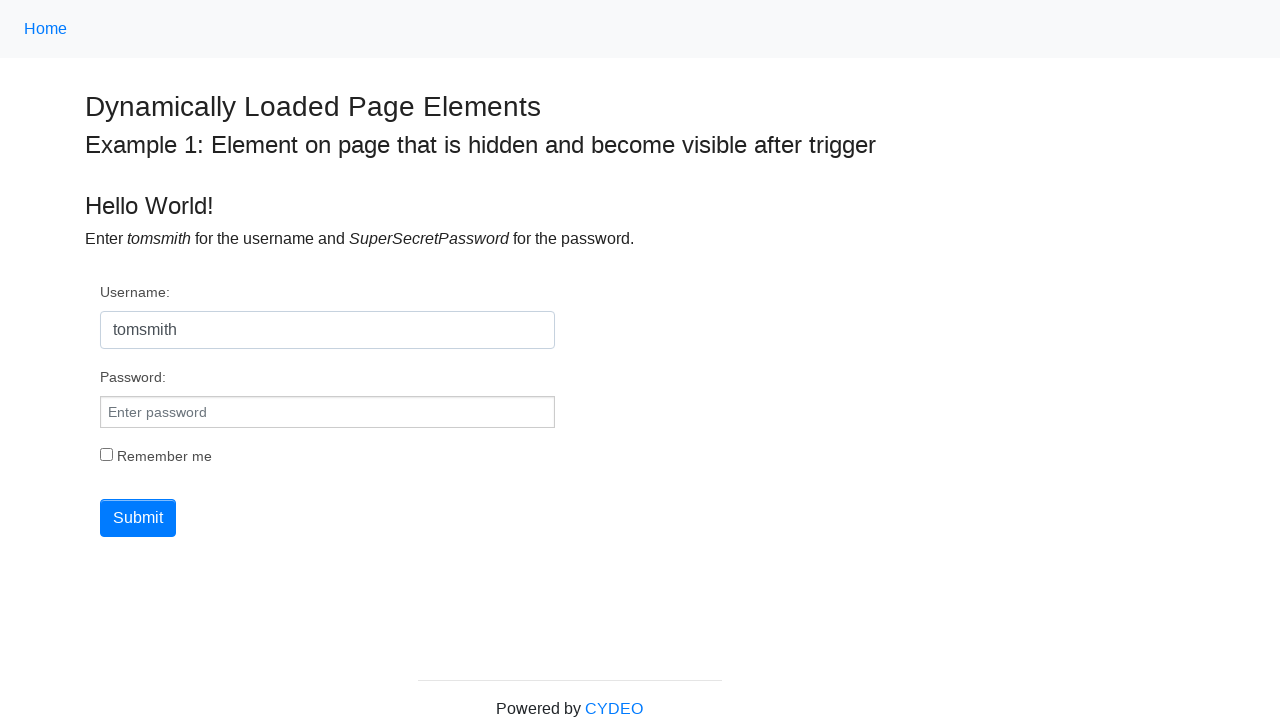

Filled password field with 'incorrectpassword' on #pwd
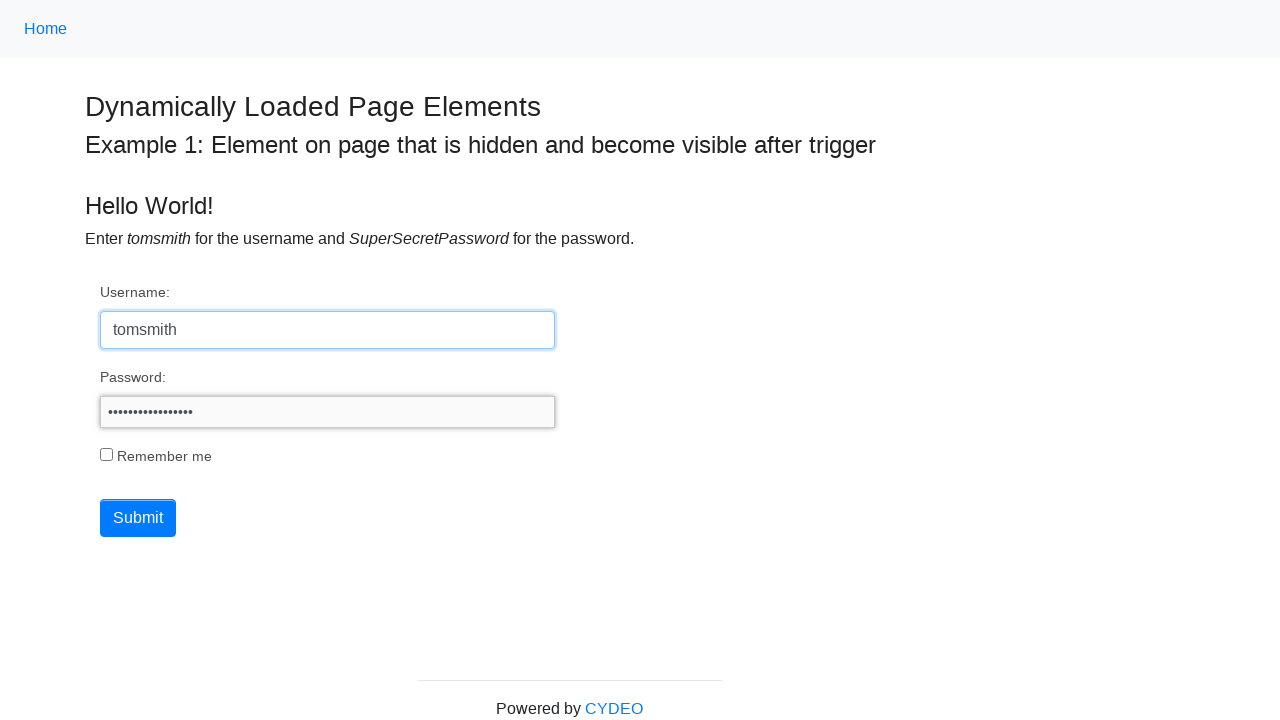

Clicked submit button to attempt login at (138, 518) on xpath=//button[@type='submit']
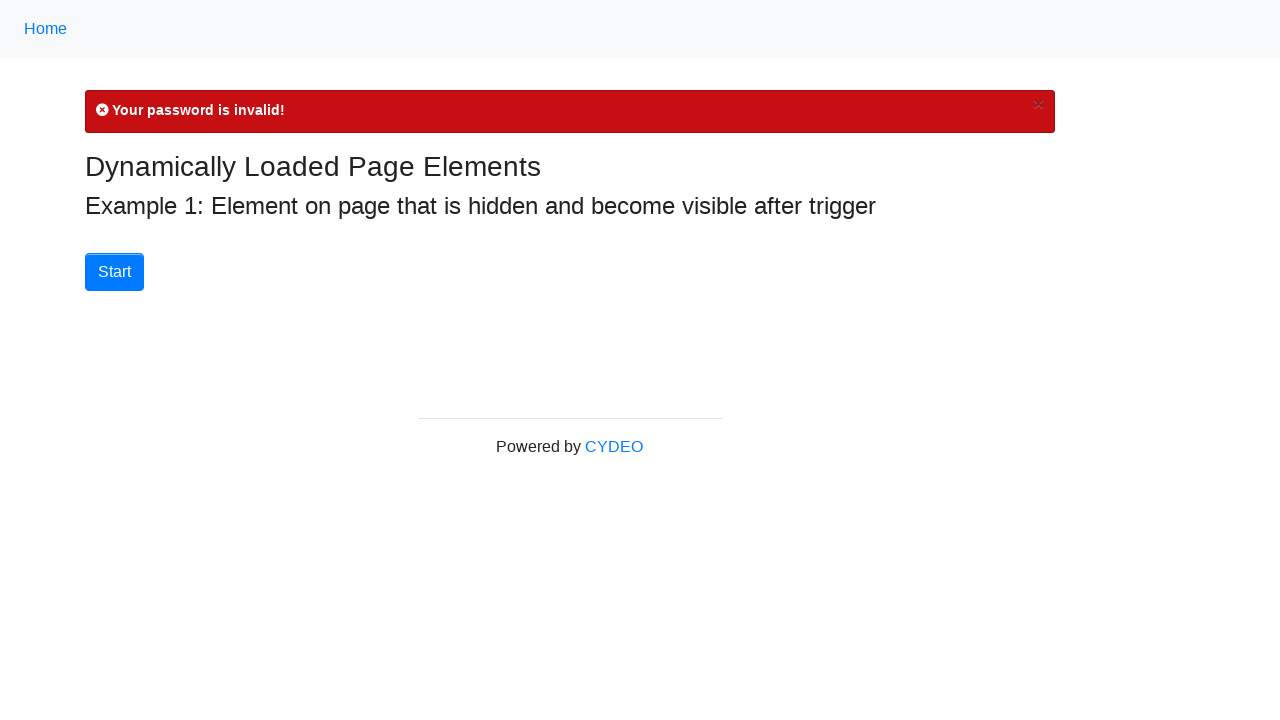

Error message displayed - verified invalid credentials rejection
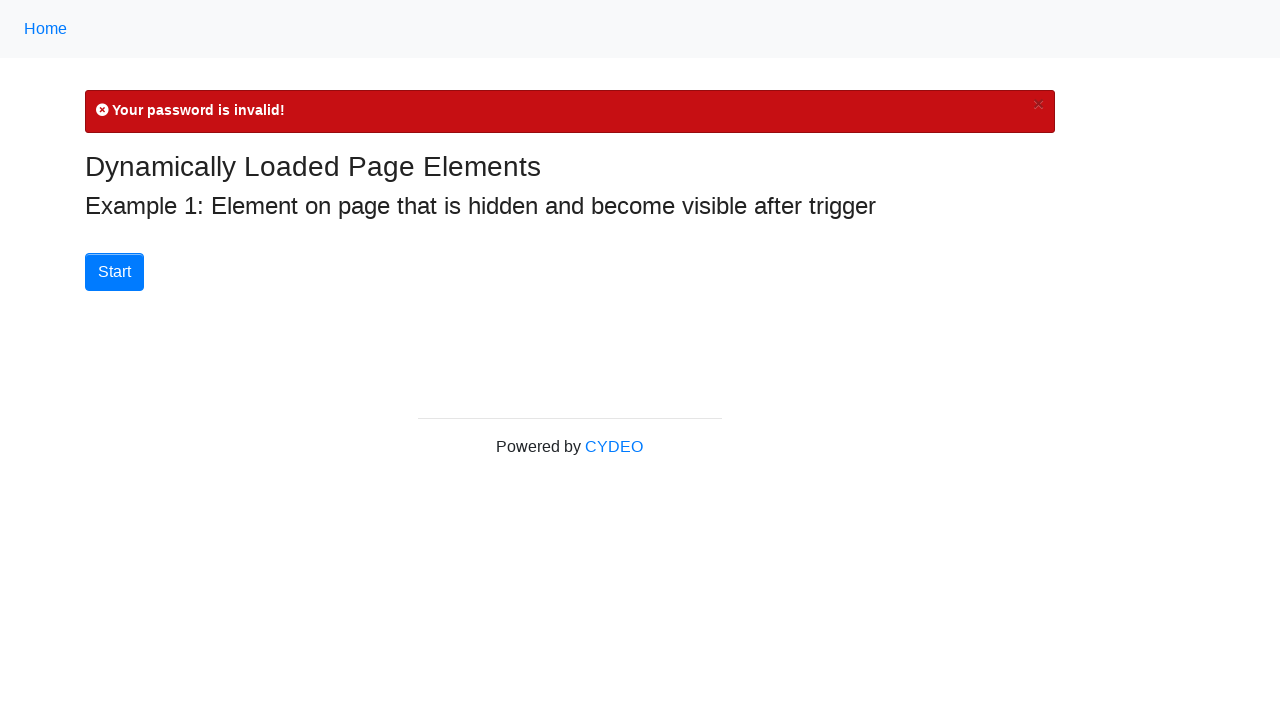

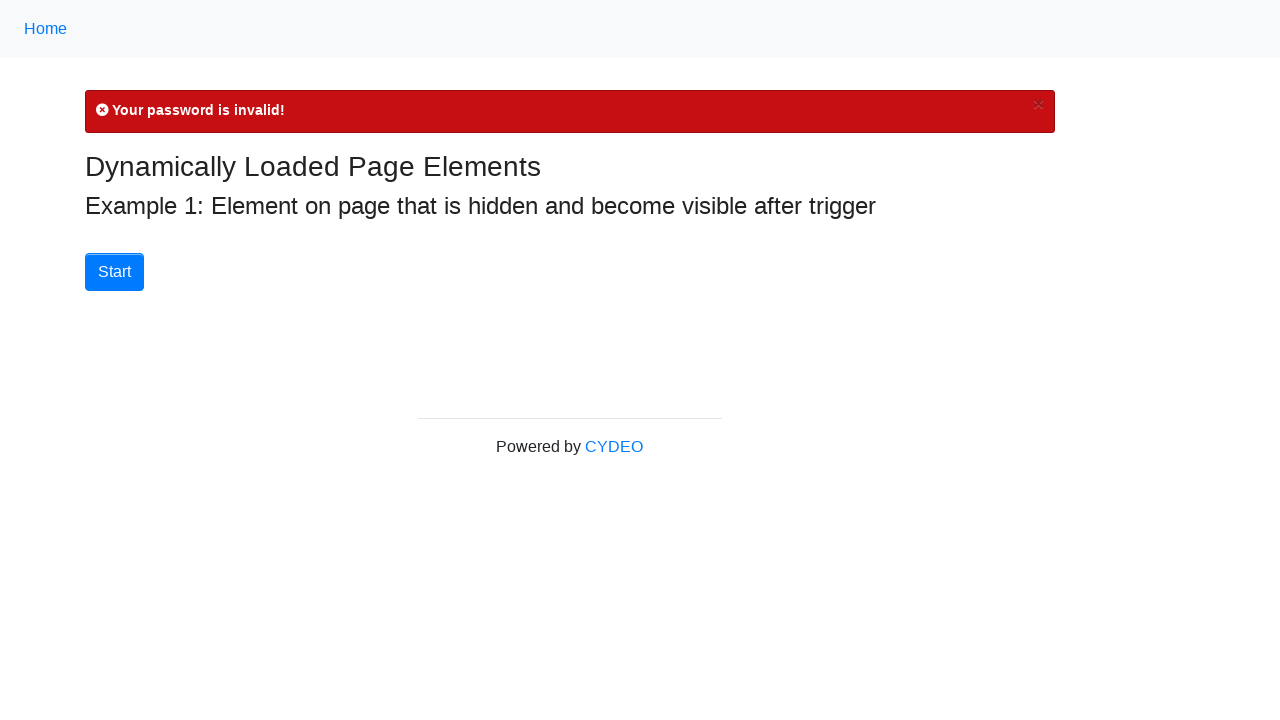